Tests DuckDuckGo search functionality by entering a search term, submitting the search, and verifying the page title contains the search term.

Starting URL: https://duckduckgo.com/

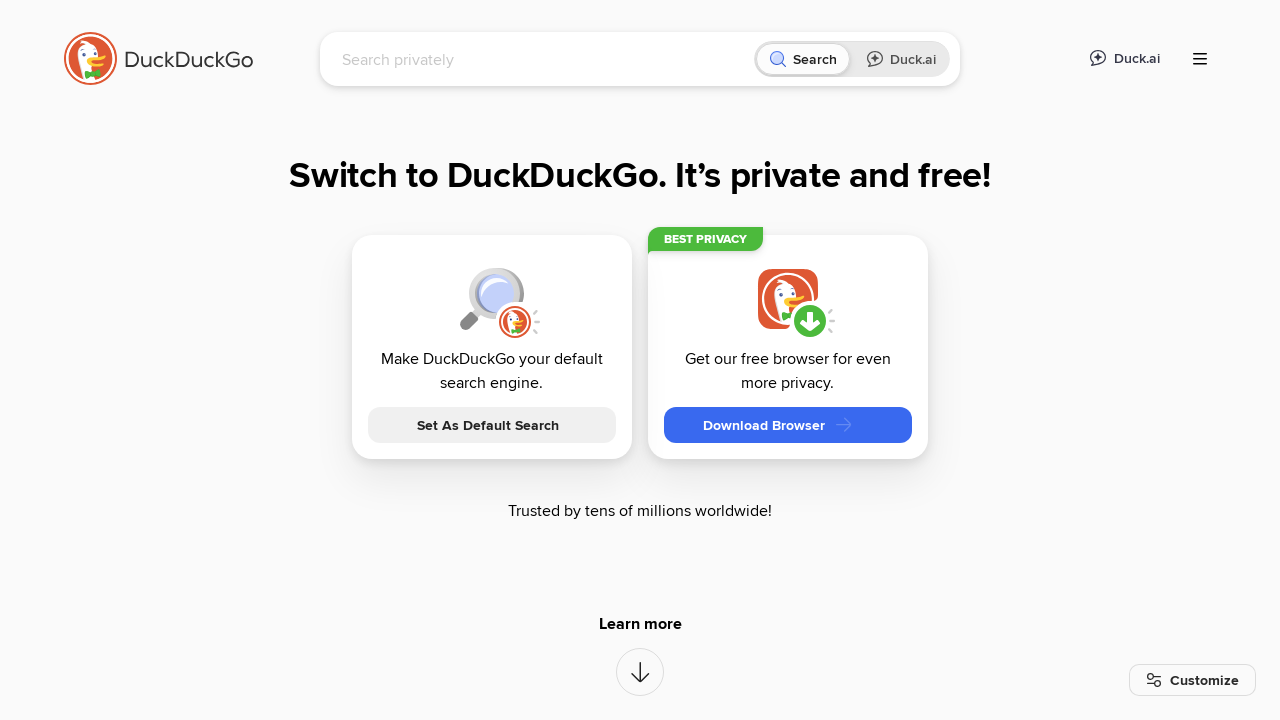

Filled search box with 'Python' on input#searchbox_input
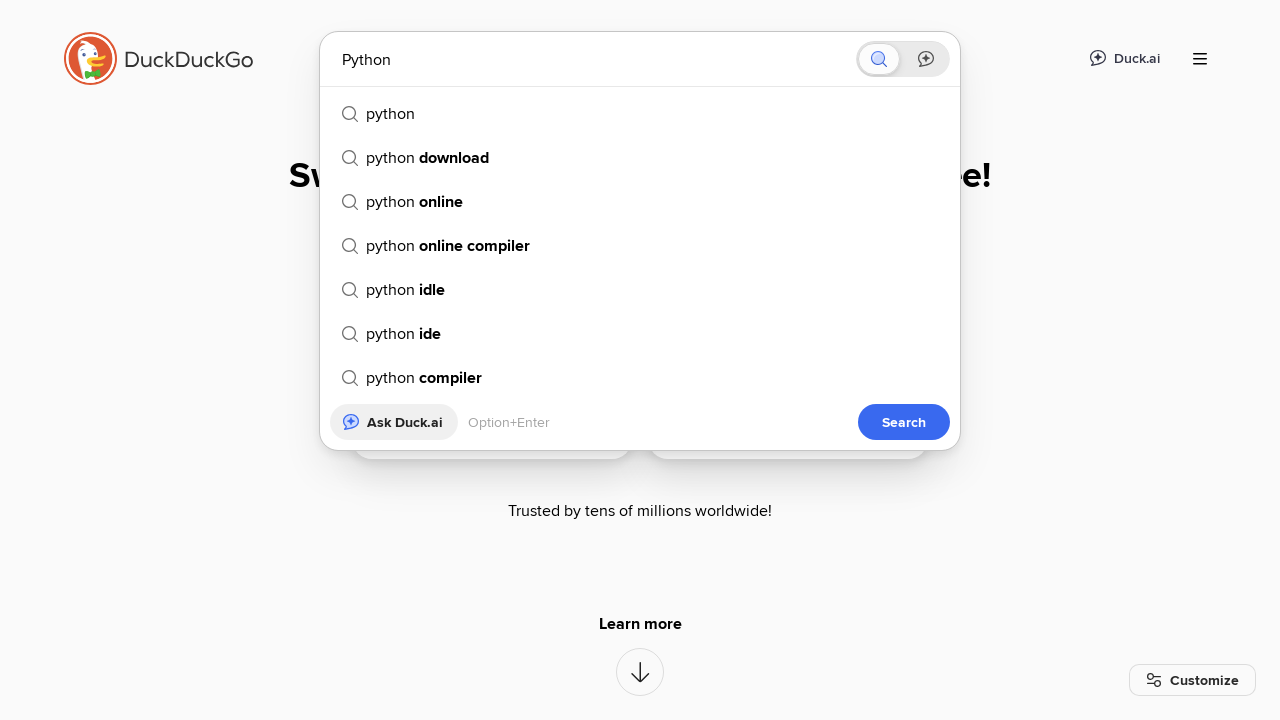

Pressed Enter to submit search on input#searchbox_input
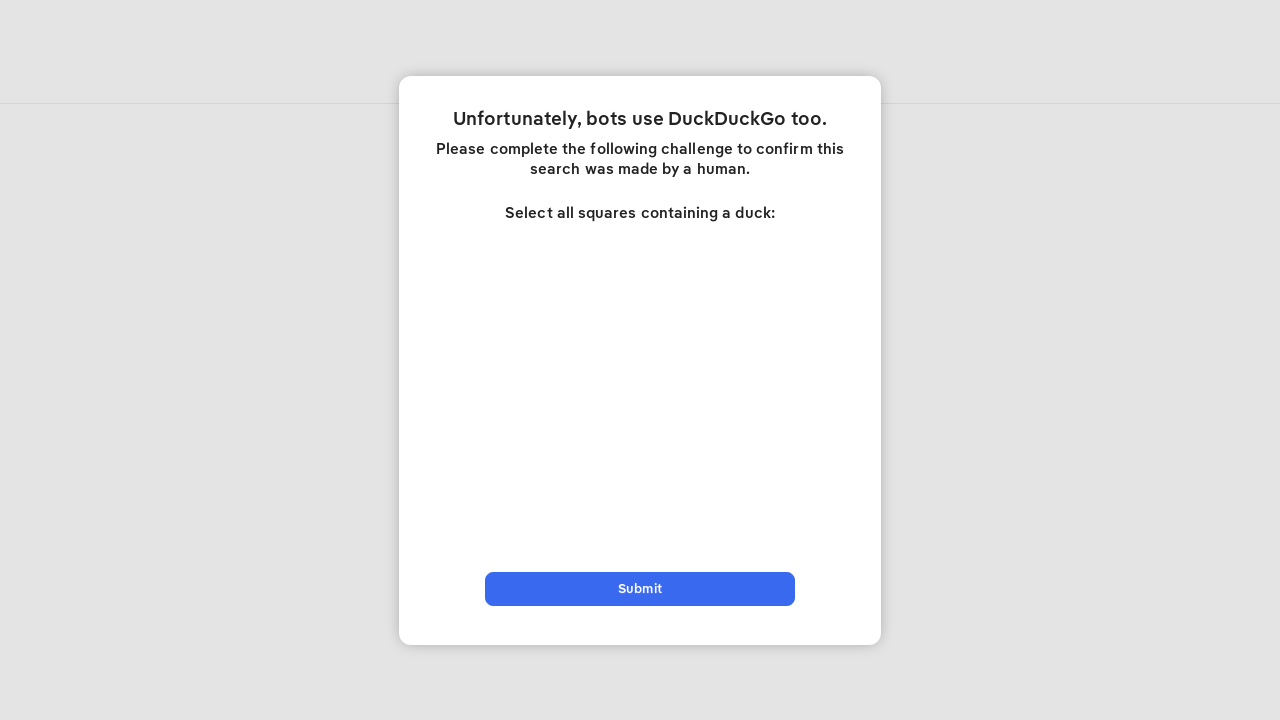

Waited for page to load (domcontentloaded)
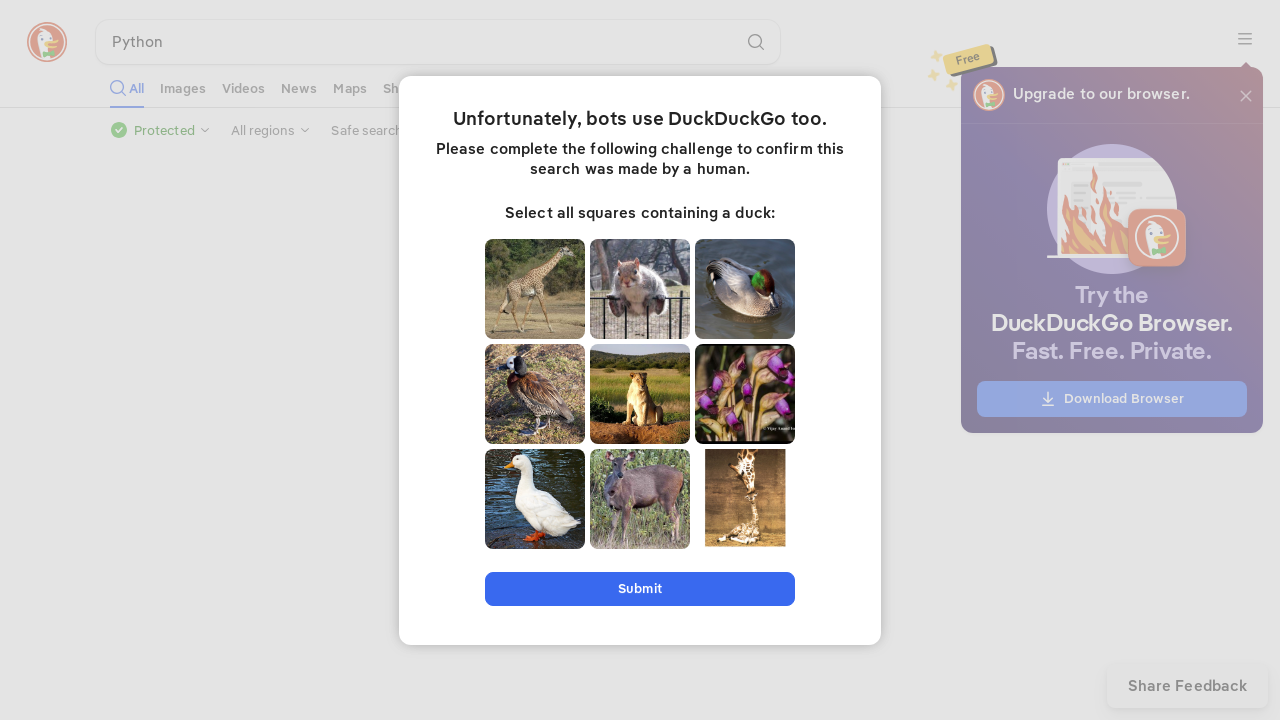

Verified page title contains 'Python': Python at DuckDuckGo
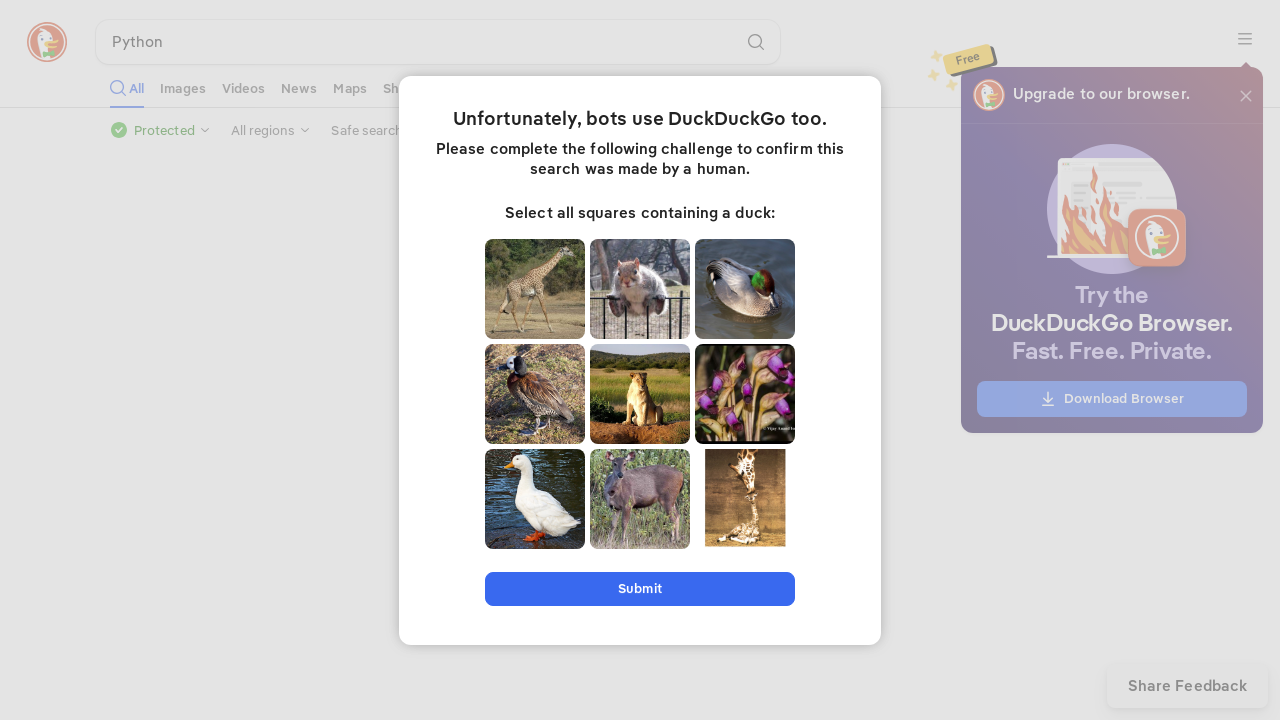

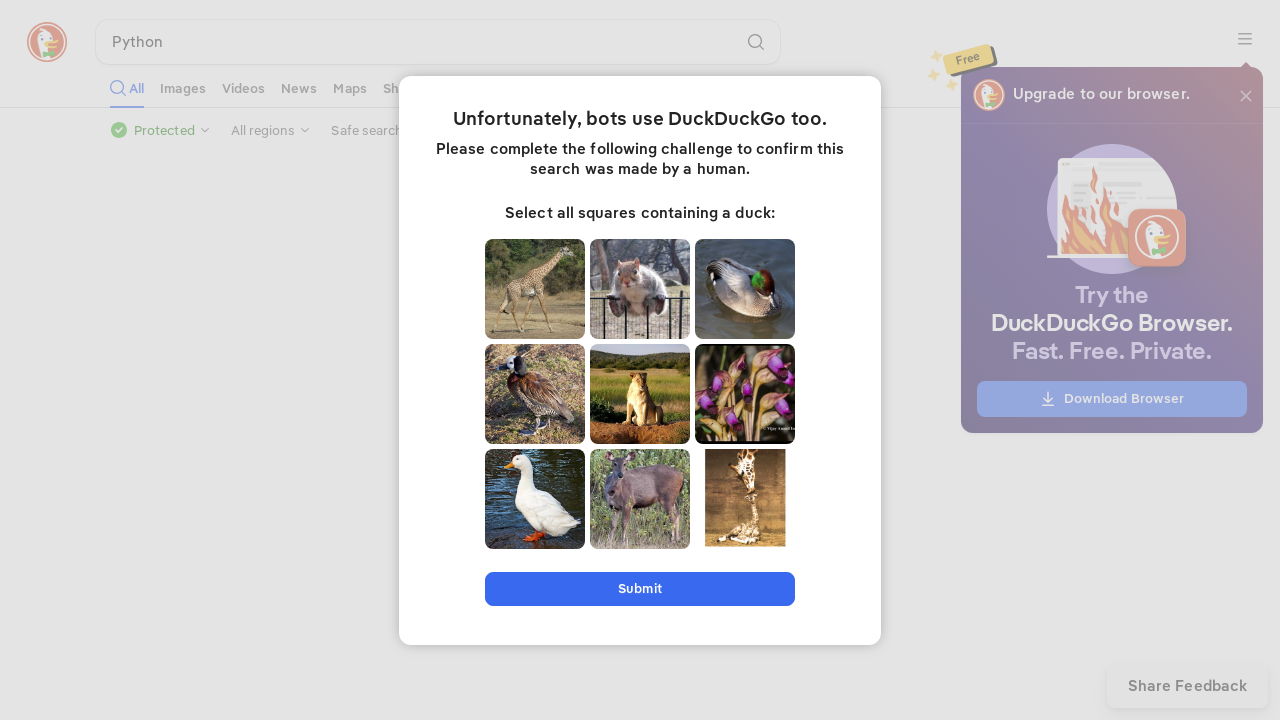